Navigates to QACircle website and retrieves the page title to verify the page loaded correctly

Starting URL: https://qacircle.com/

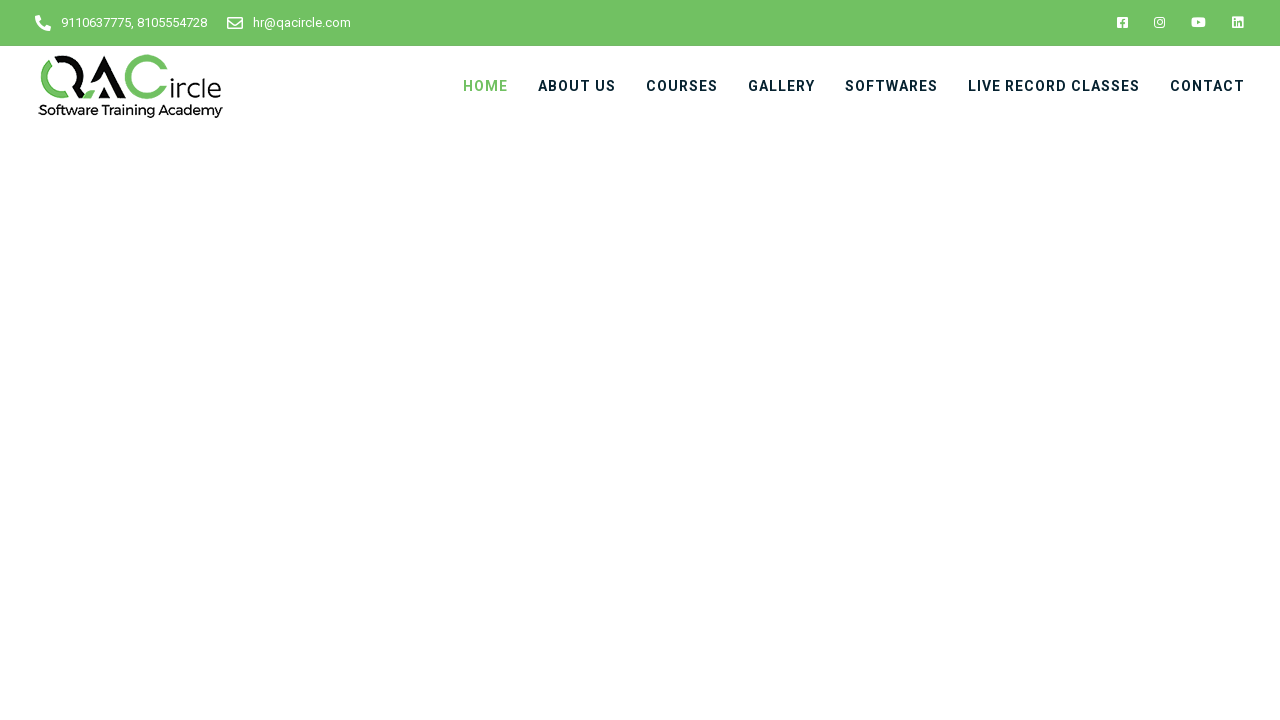

Waited for page DOM content to load
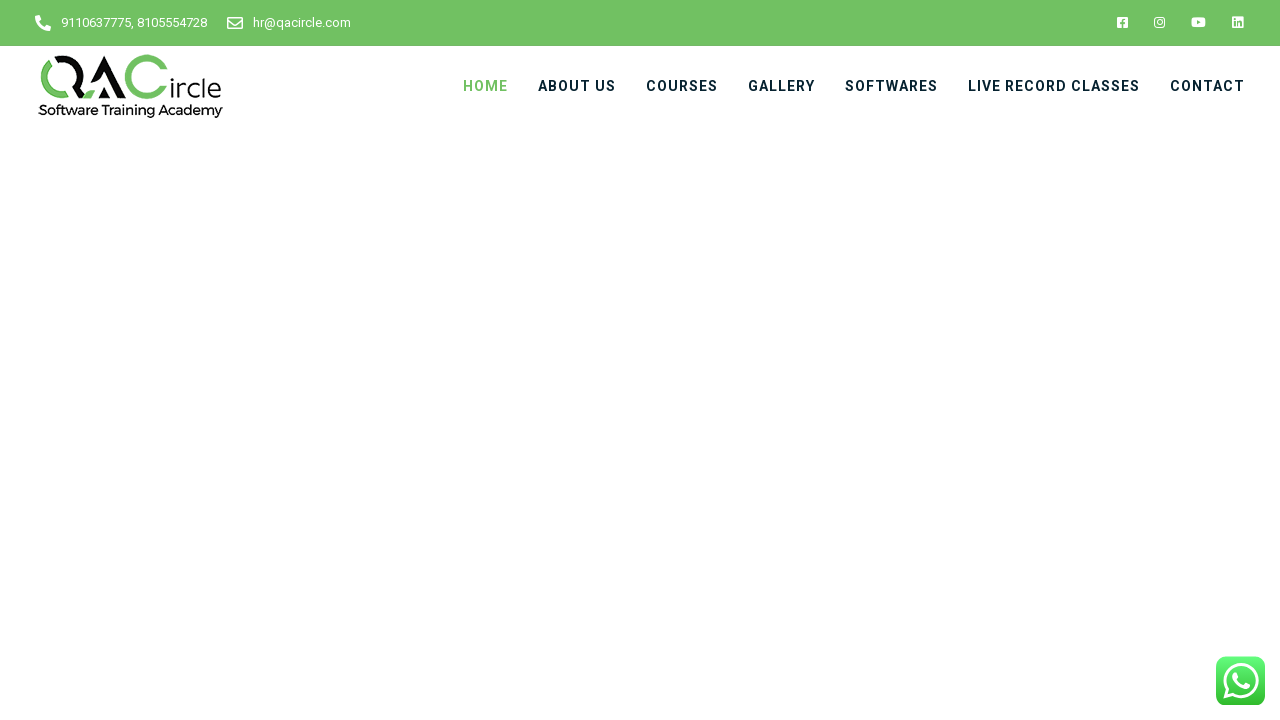

Retrieved page title: QACircle Software Training Academy
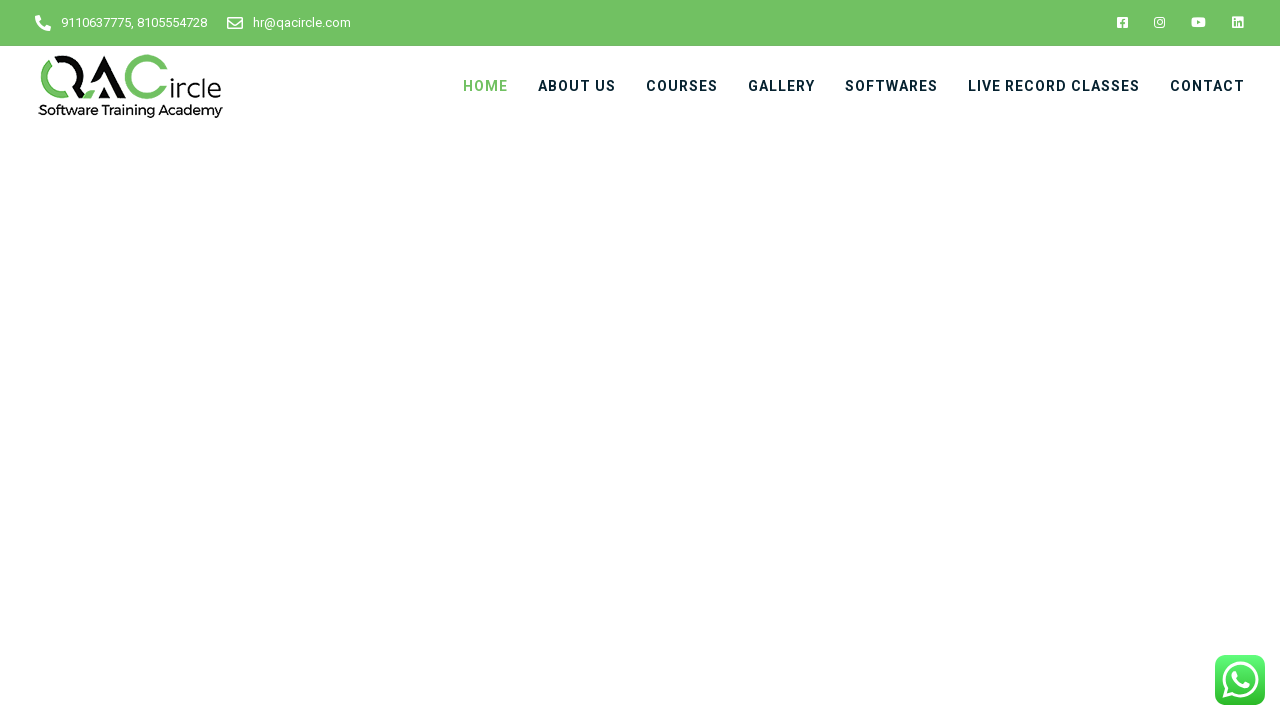

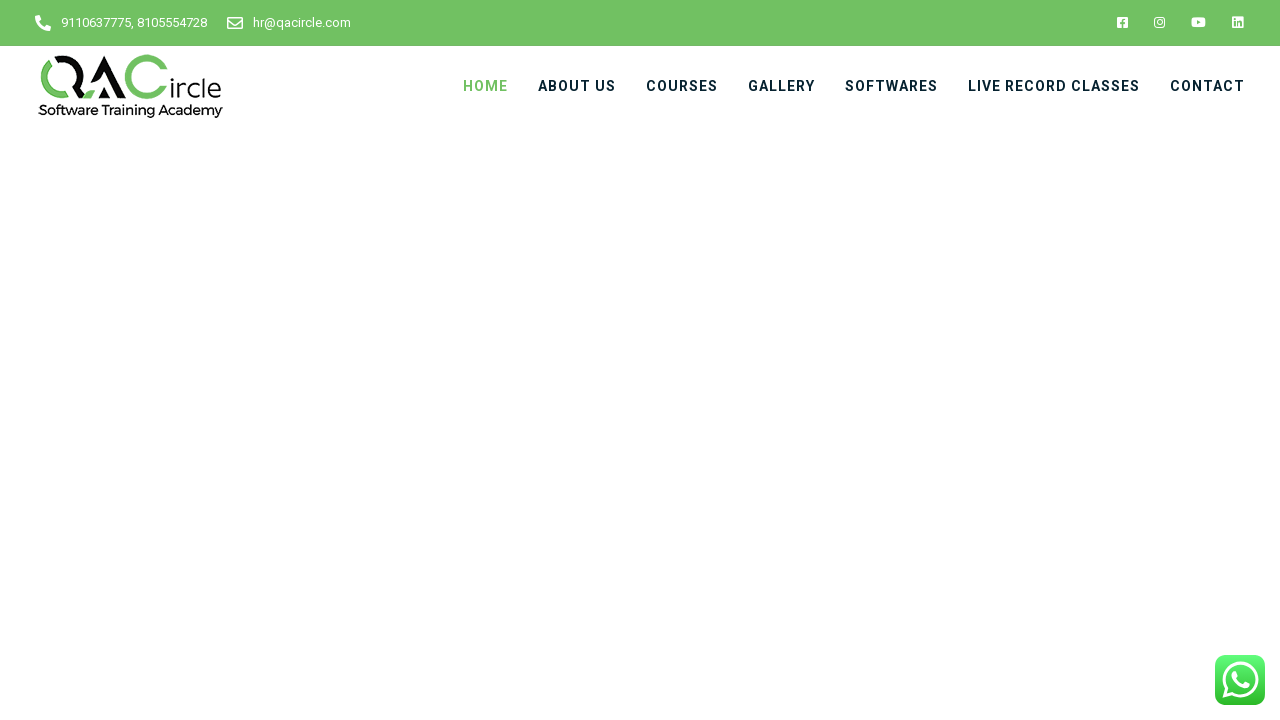